Tests radio button functionality by clicking on "Yes" and "Impressive" radio button options on the DemoQA radio button page

Starting URL: https://demoqa.com/radio-button

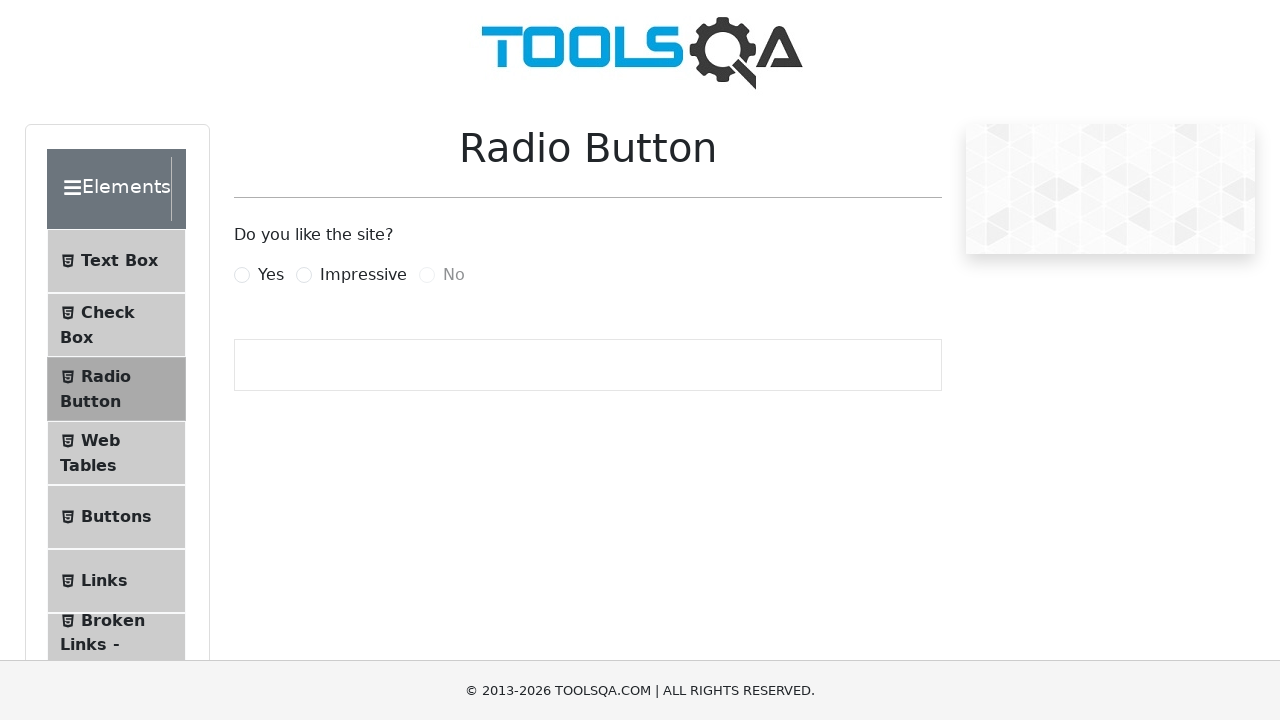

Clicked on 'Yes' radio button at (271, 275) on label[for='yesRadio']
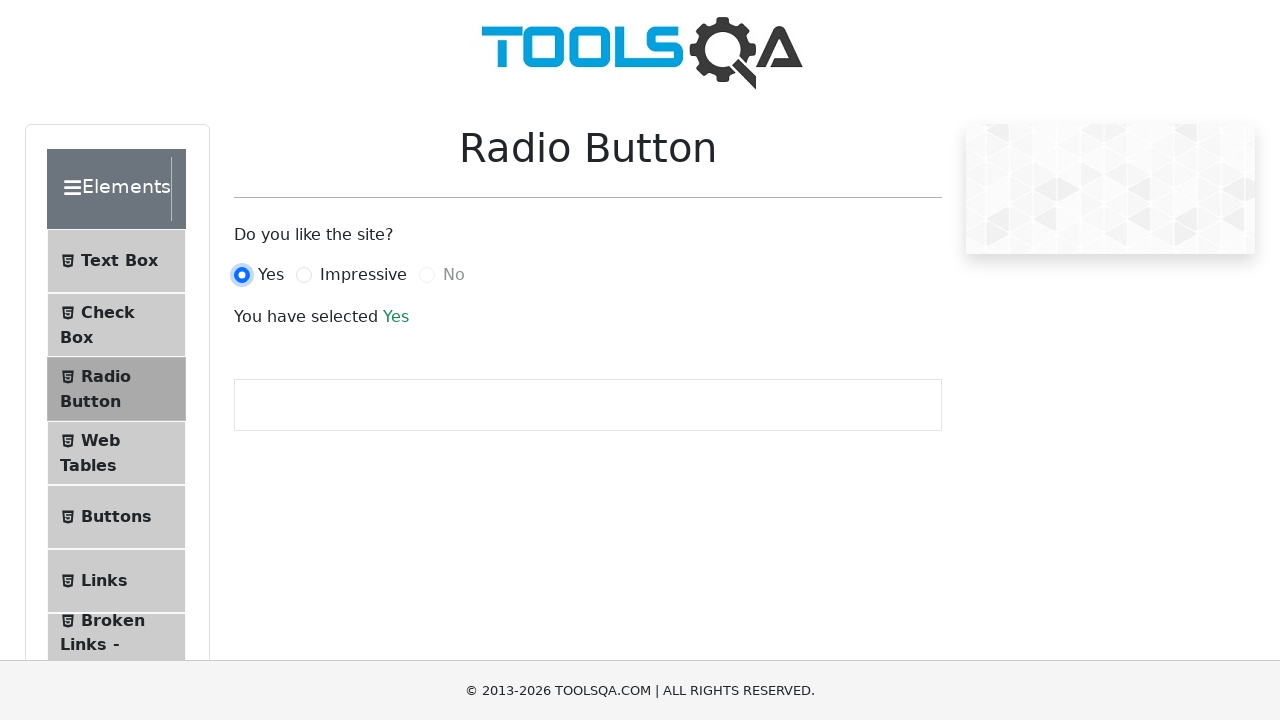

Clicked on 'Impressive' radio button at (363, 275) on label[for='impressiveRadio']
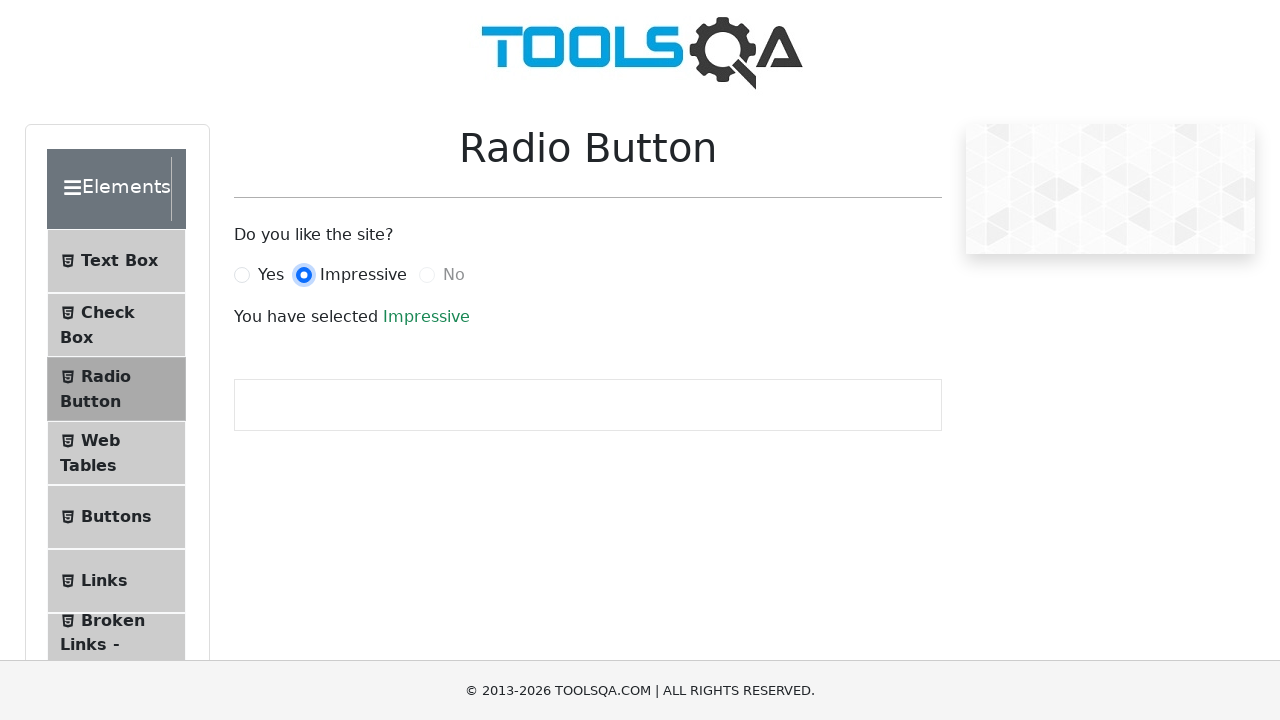

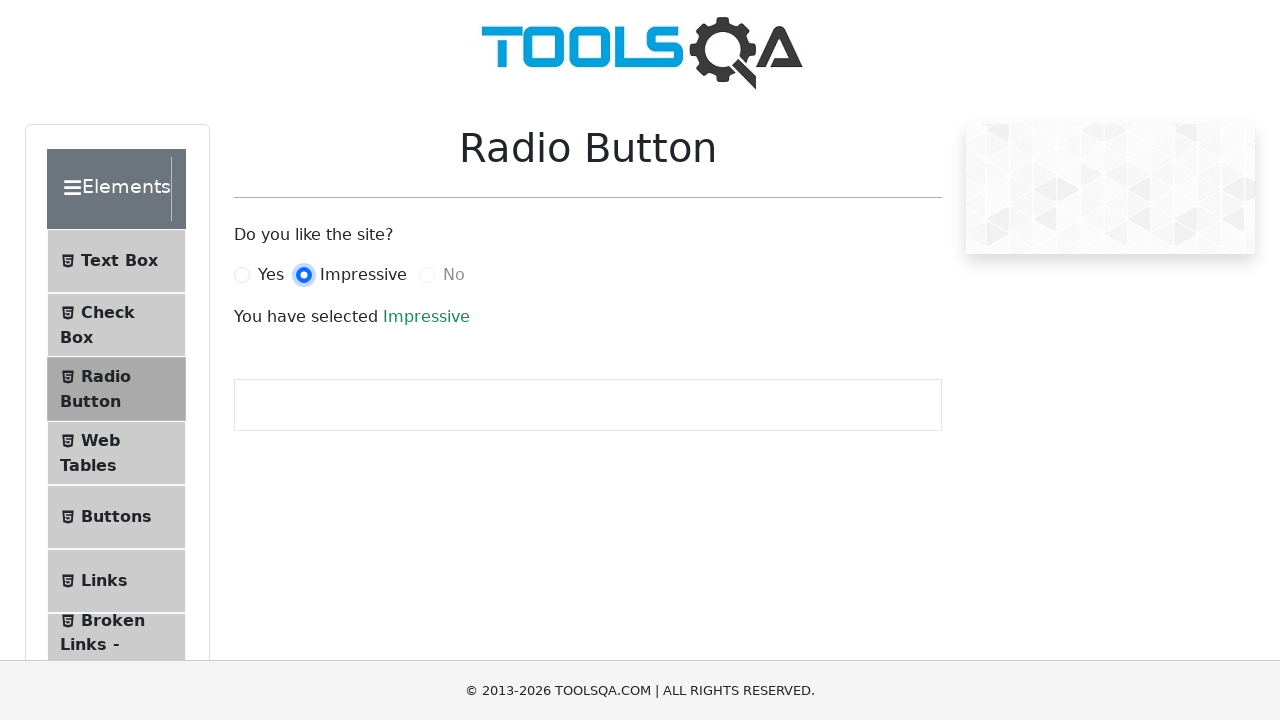